Tests number input field functionality by entering values, clearing the field, and entering new values

Starting URL: http://the-internet.herokuapp.com/inputs

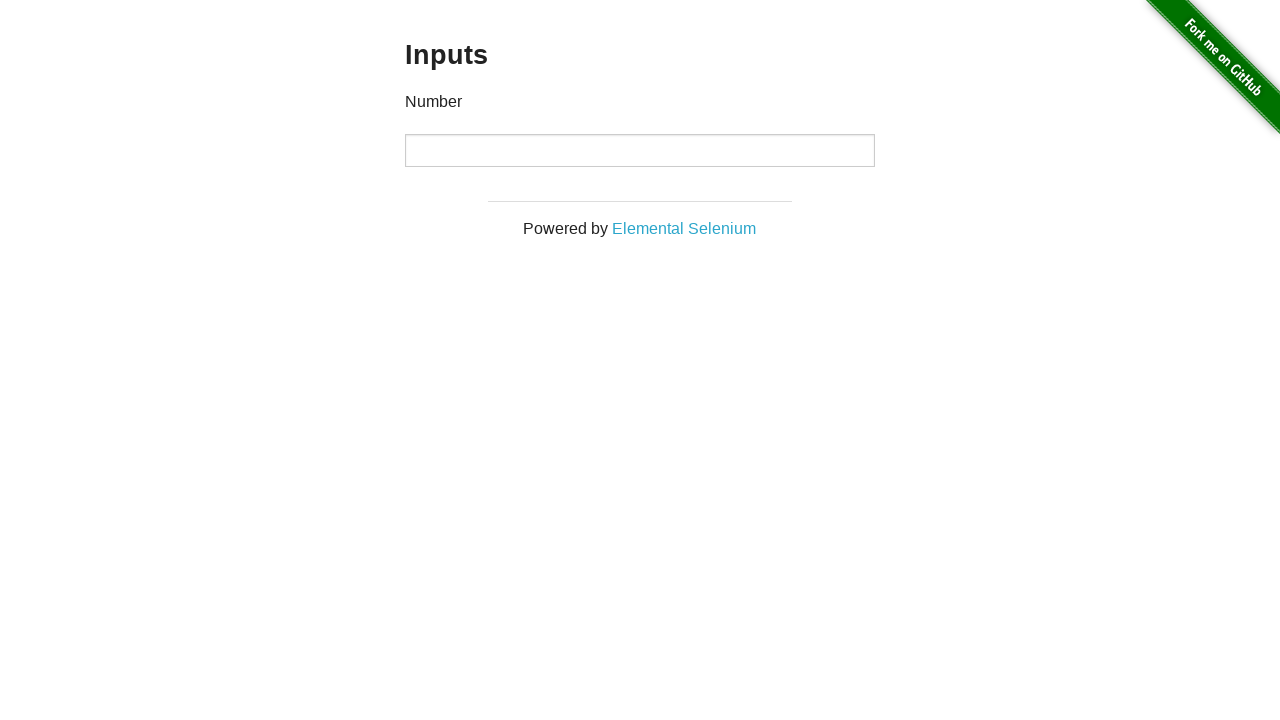

Entered first number value 1000 in the number input field on input[type='number']
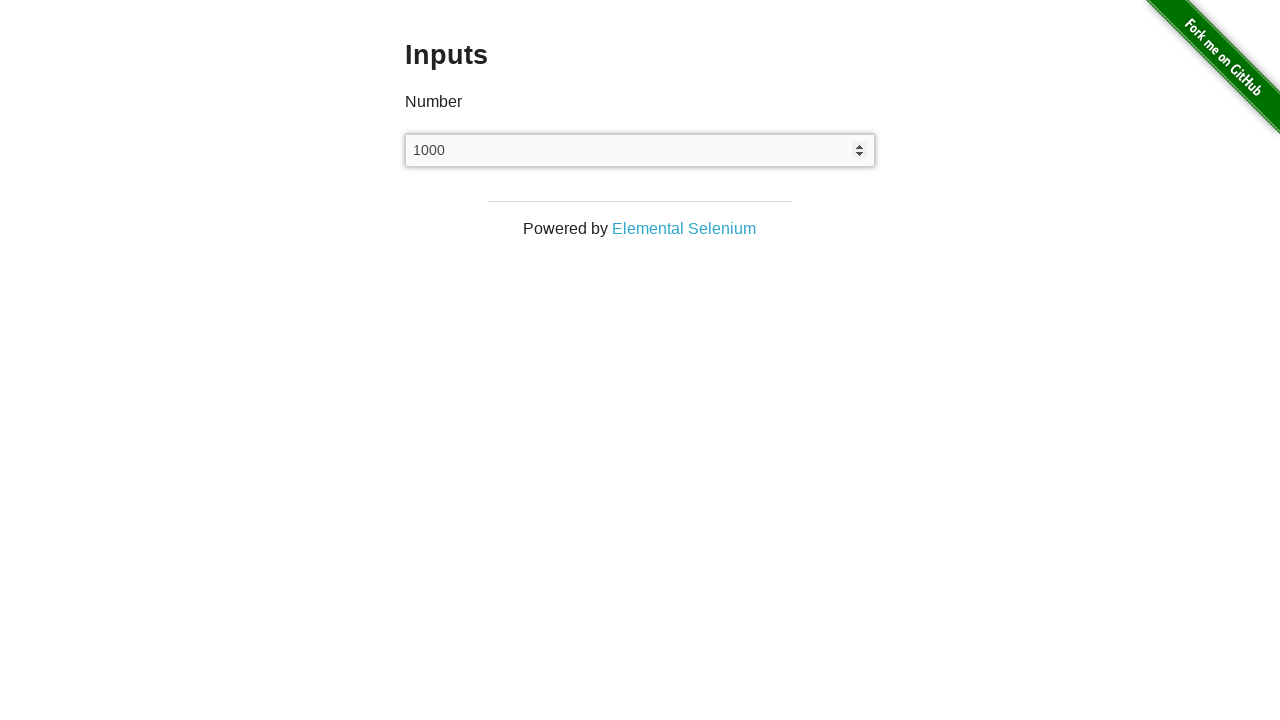

Cleared the number input field on input[type='number']
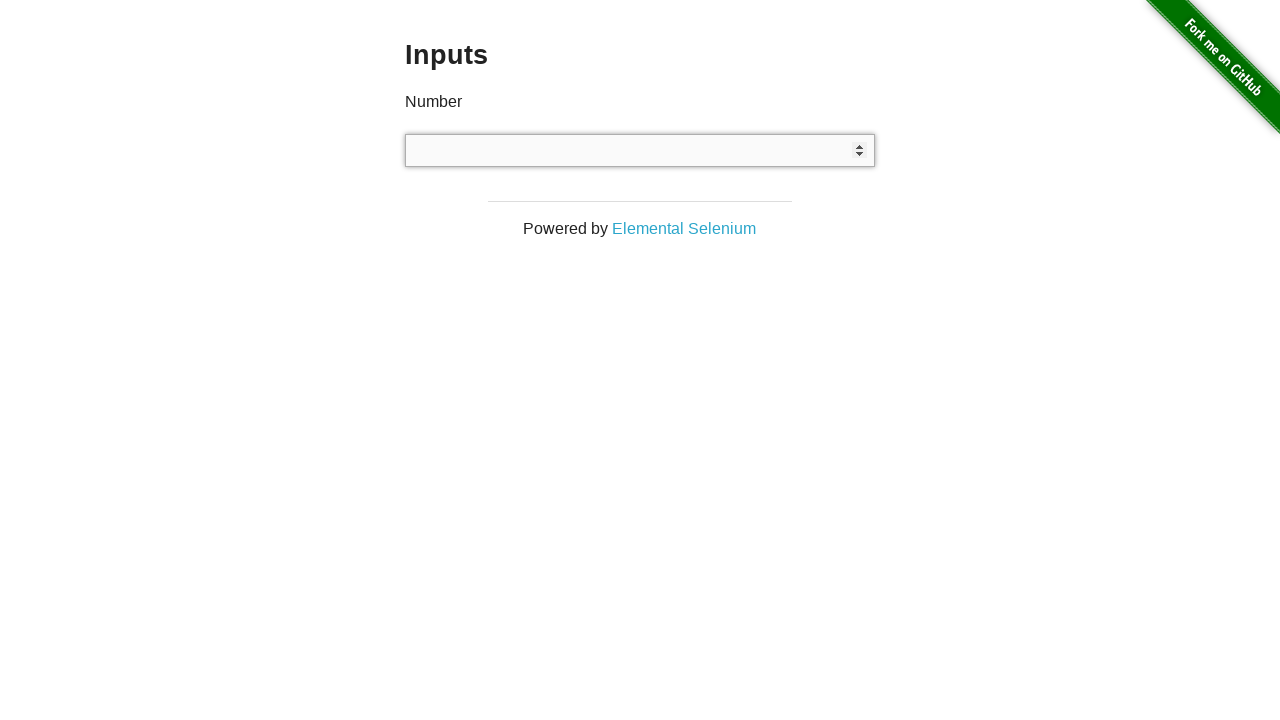

Entered second number value 999 in the number input field on input[type='number']
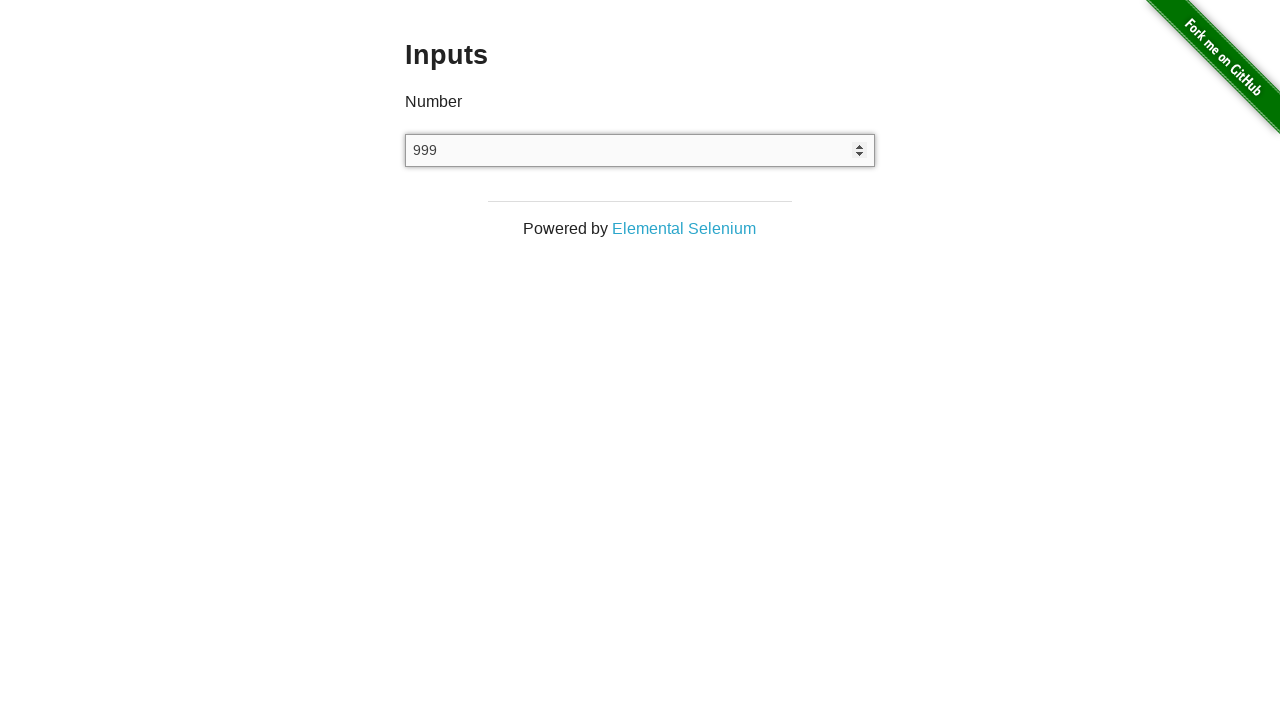

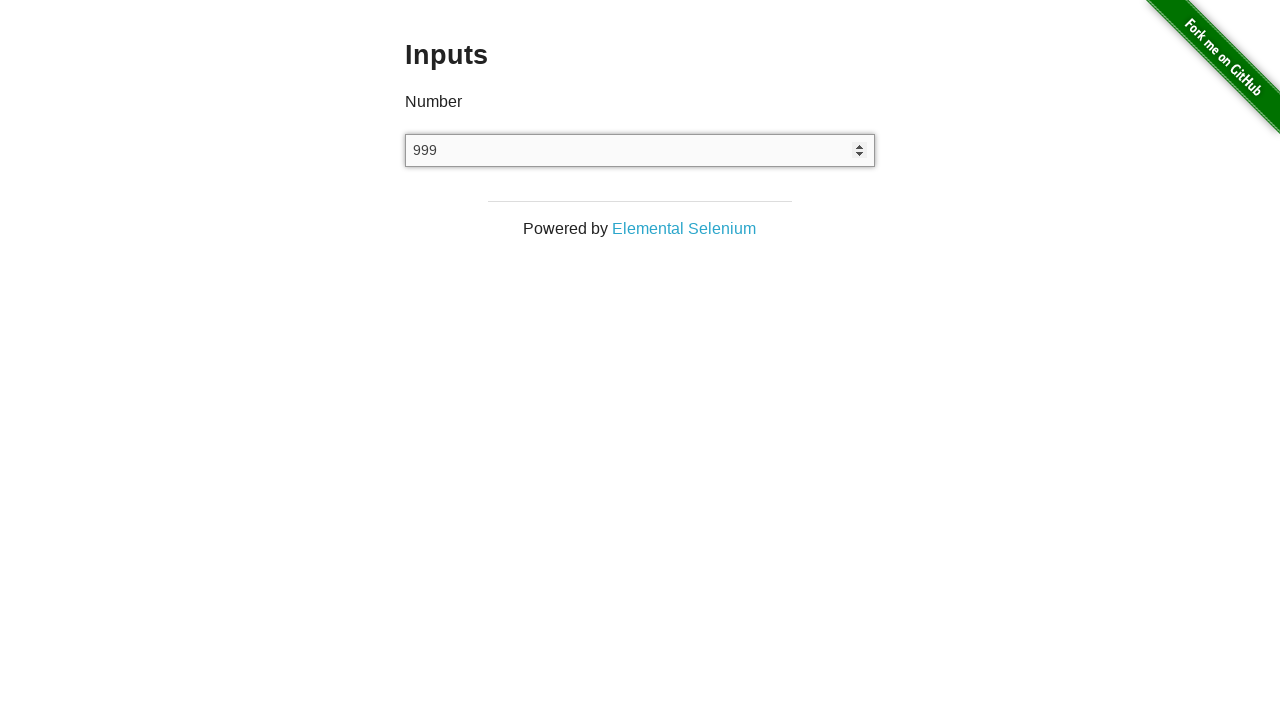